Tests filtering to show only completed items by clicking the Completed filter link

Starting URL: https://demo.playwright.dev/todomvc

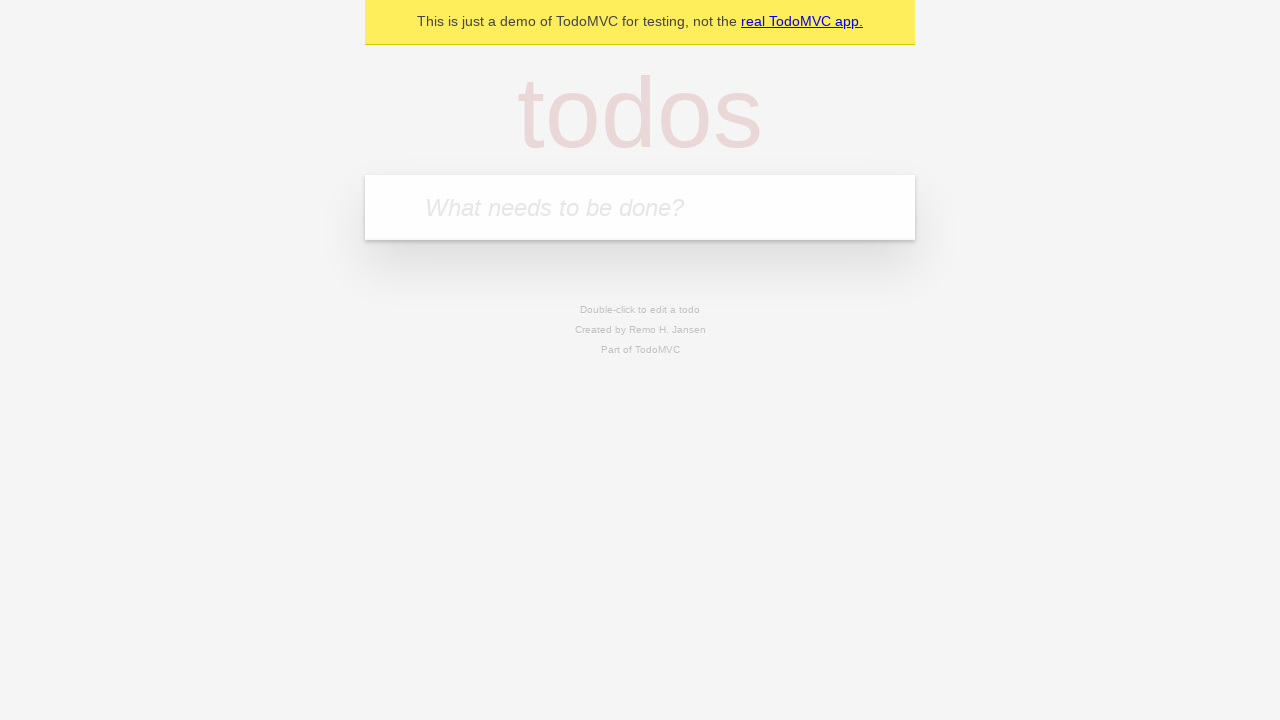

Filled todo input with 'buy some cheese' on internal:attr=[placeholder="What needs to be done?"i]
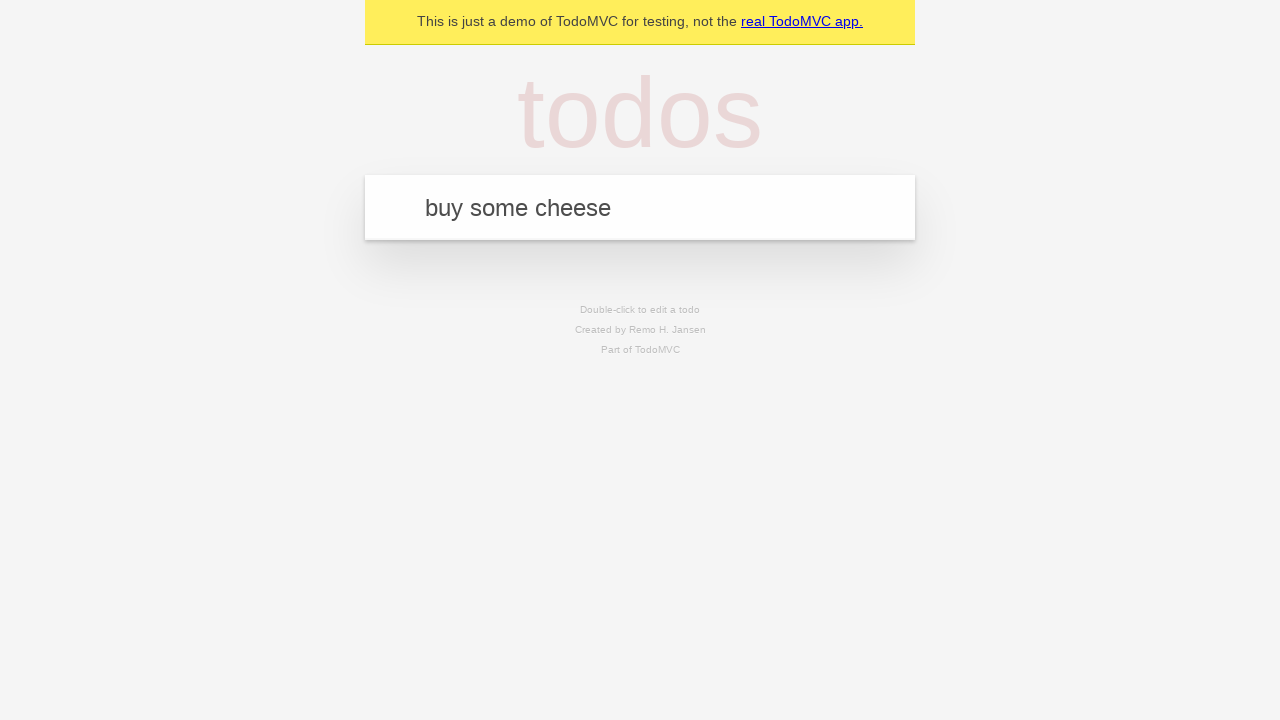

Pressed Enter to add todo 'buy some cheese' on internal:attr=[placeholder="What needs to be done?"i]
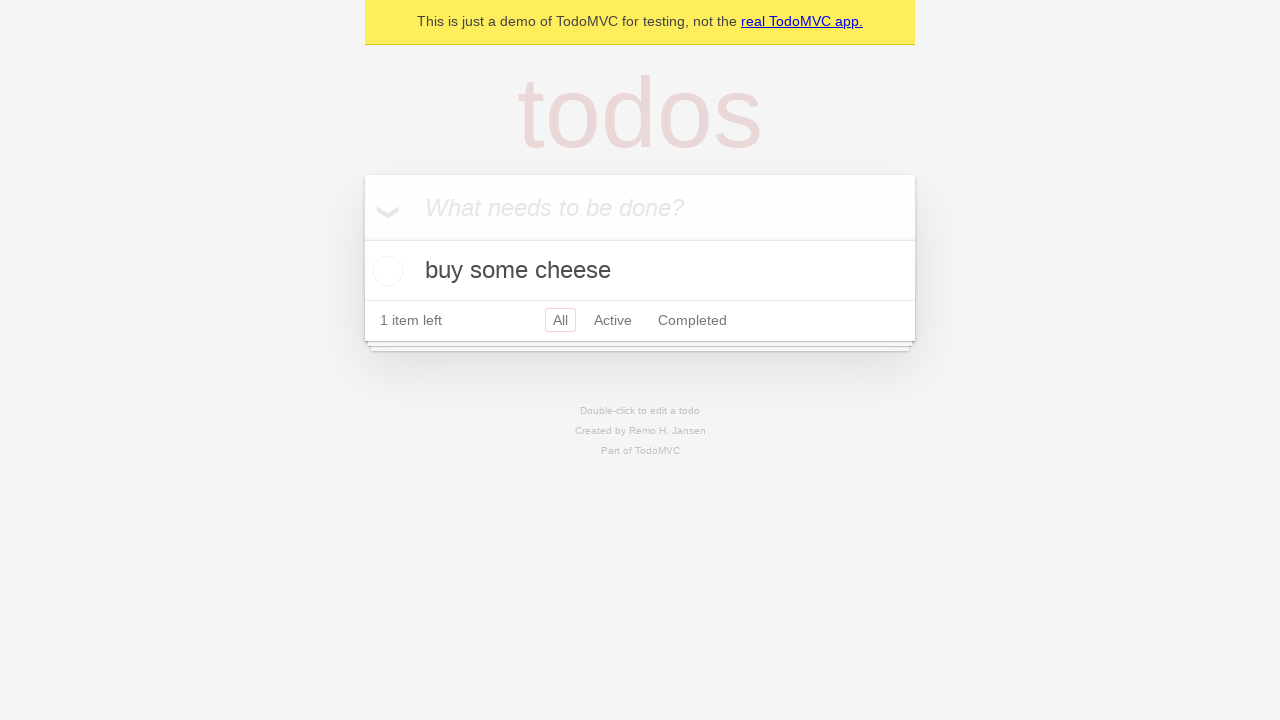

Filled todo input with 'feed the cat' on internal:attr=[placeholder="What needs to be done?"i]
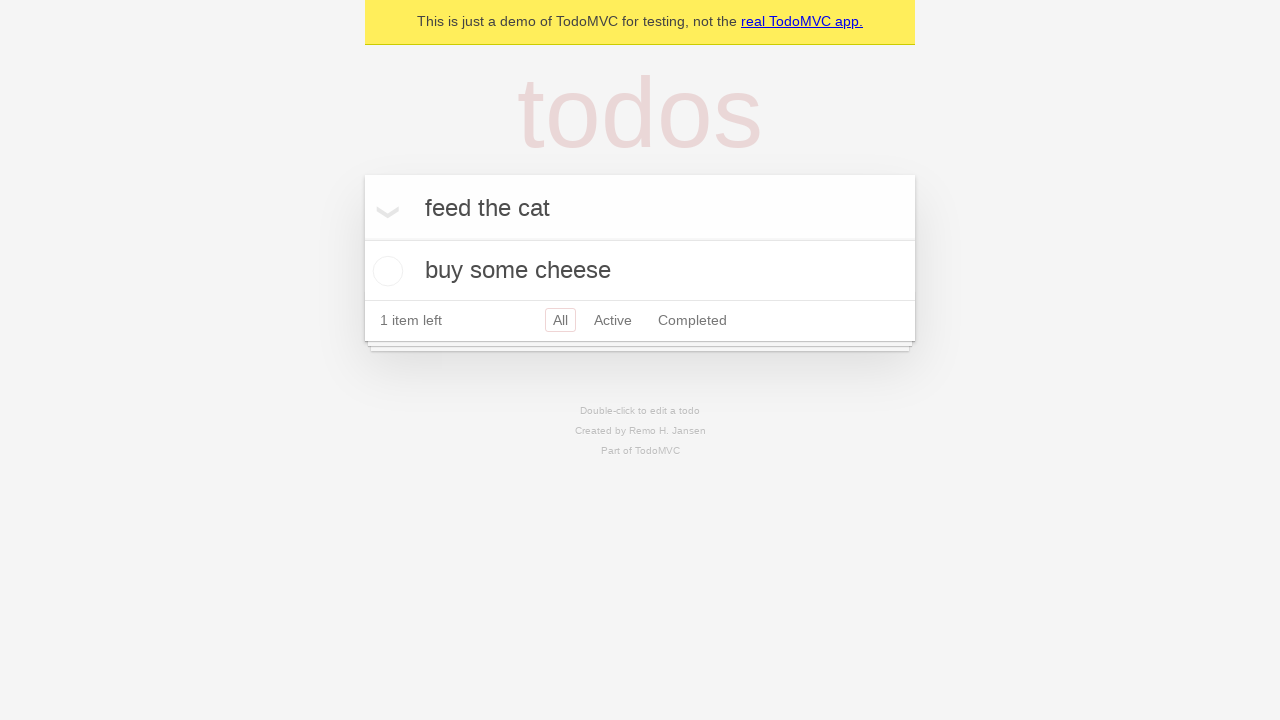

Pressed Enter to add todo 'feed the cat' on internal:attr=[placeholder="What needs to be done?"i]
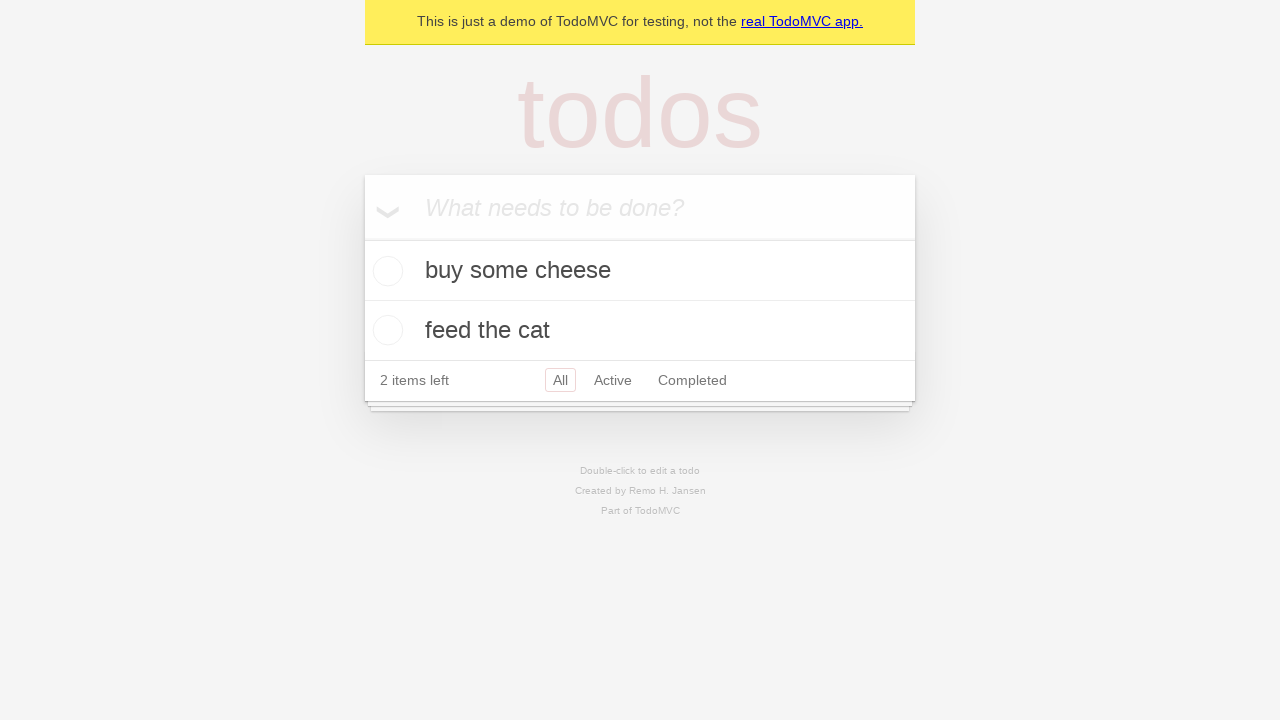

Filled todo input with 'book a doctors appointment' on internal:attr=[placeholder="What needs to be done?"i]
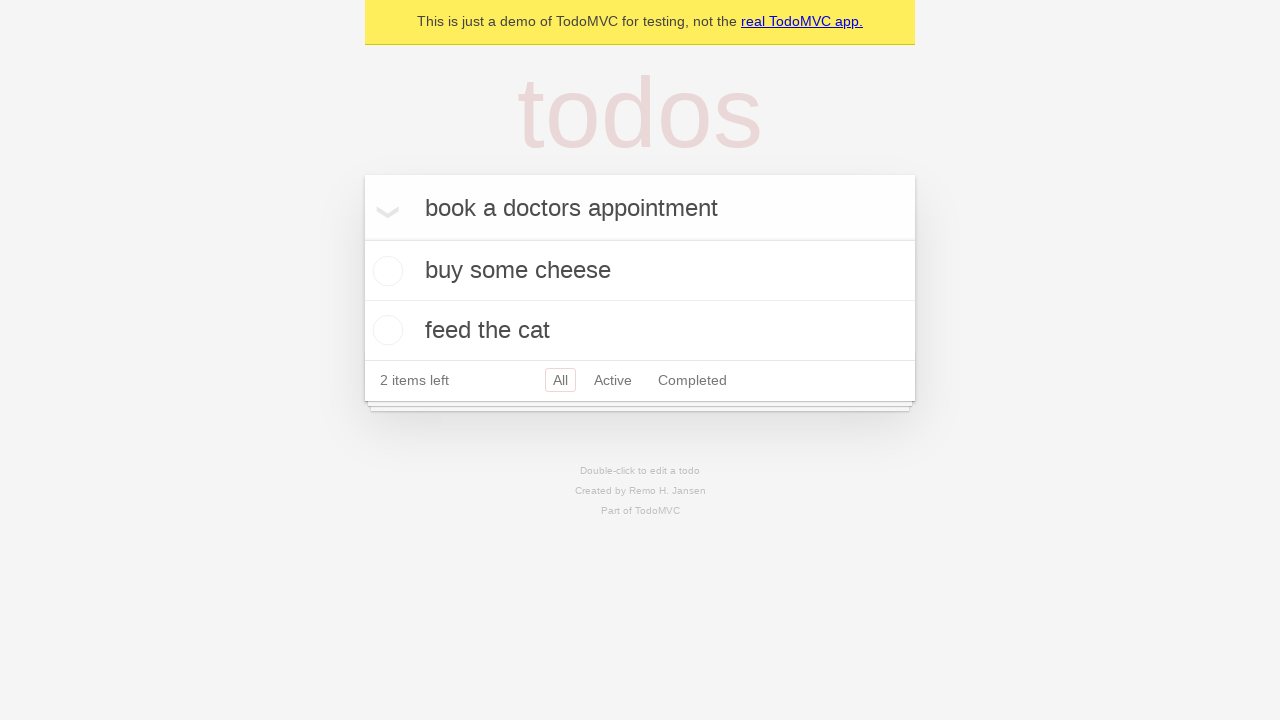

Pressed Enter to add todo 'book a doctors appointment' on internal:attr=[placeholder="What needs to be done?"i]
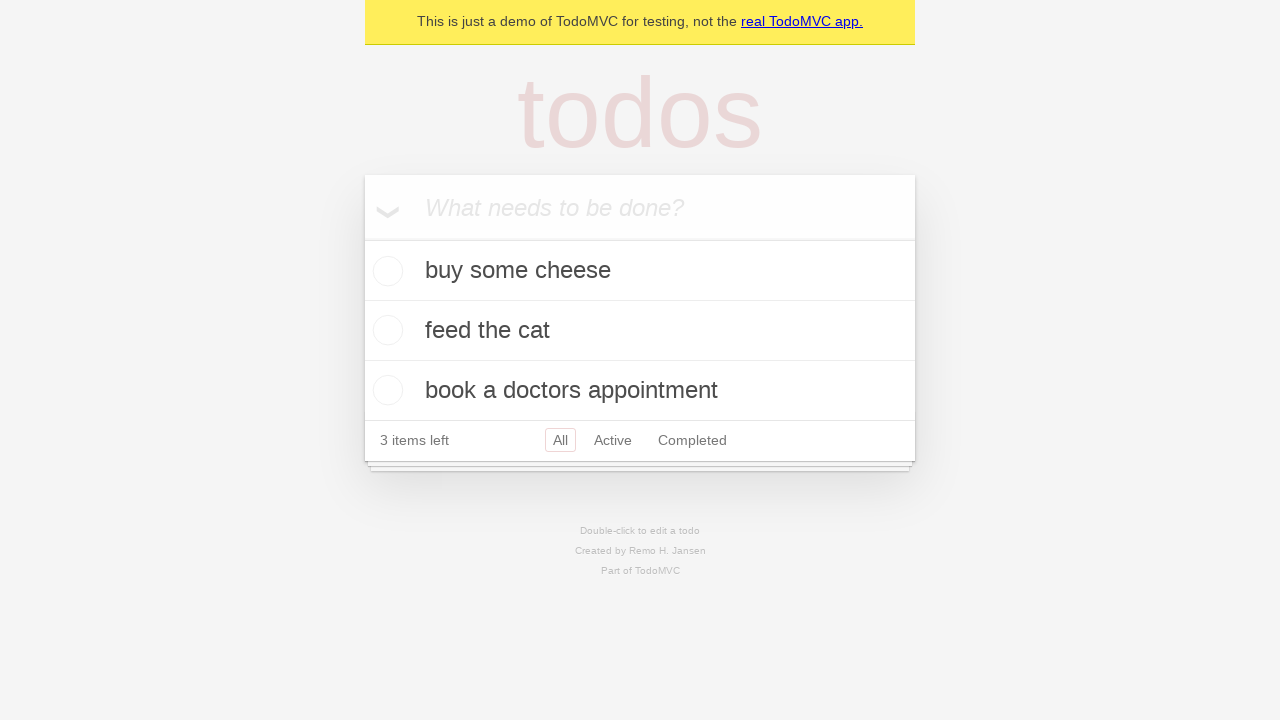

Waited for all three todo items to load
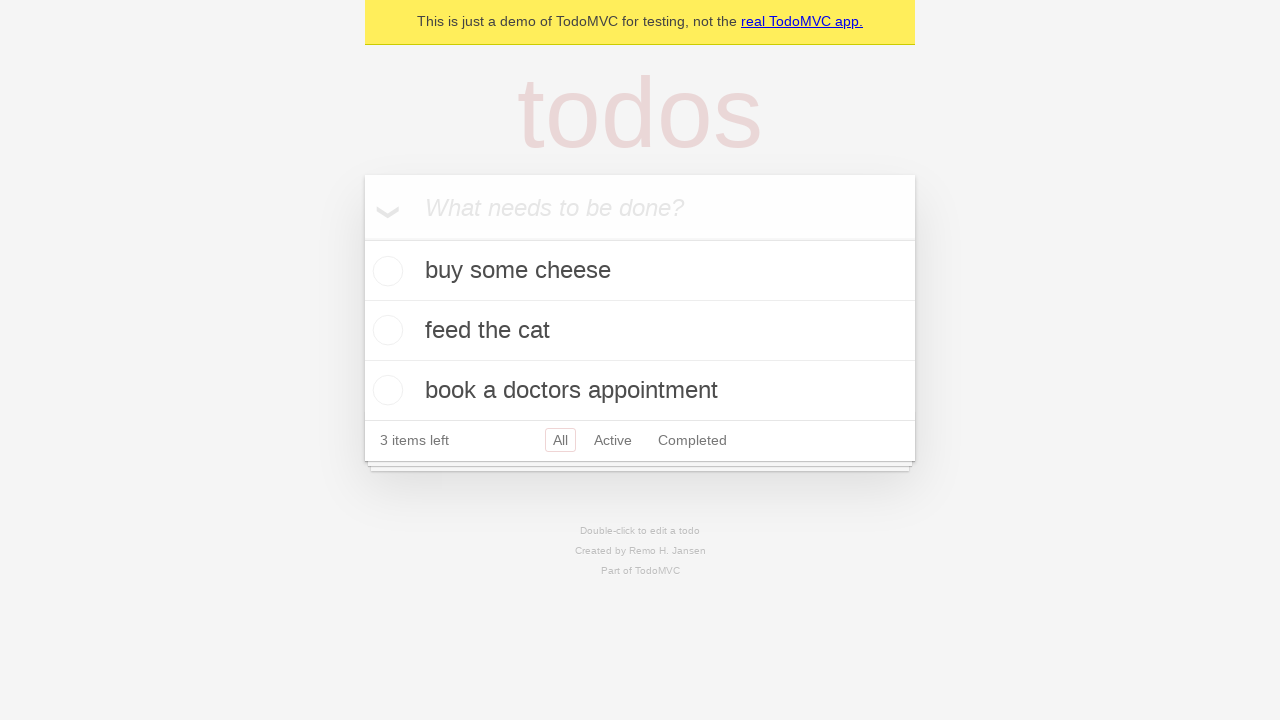

Checked the second todo item checkbox at (385, 330) on [data-testid='todo-item'] >> nth=1 >> internal:role=checkbox
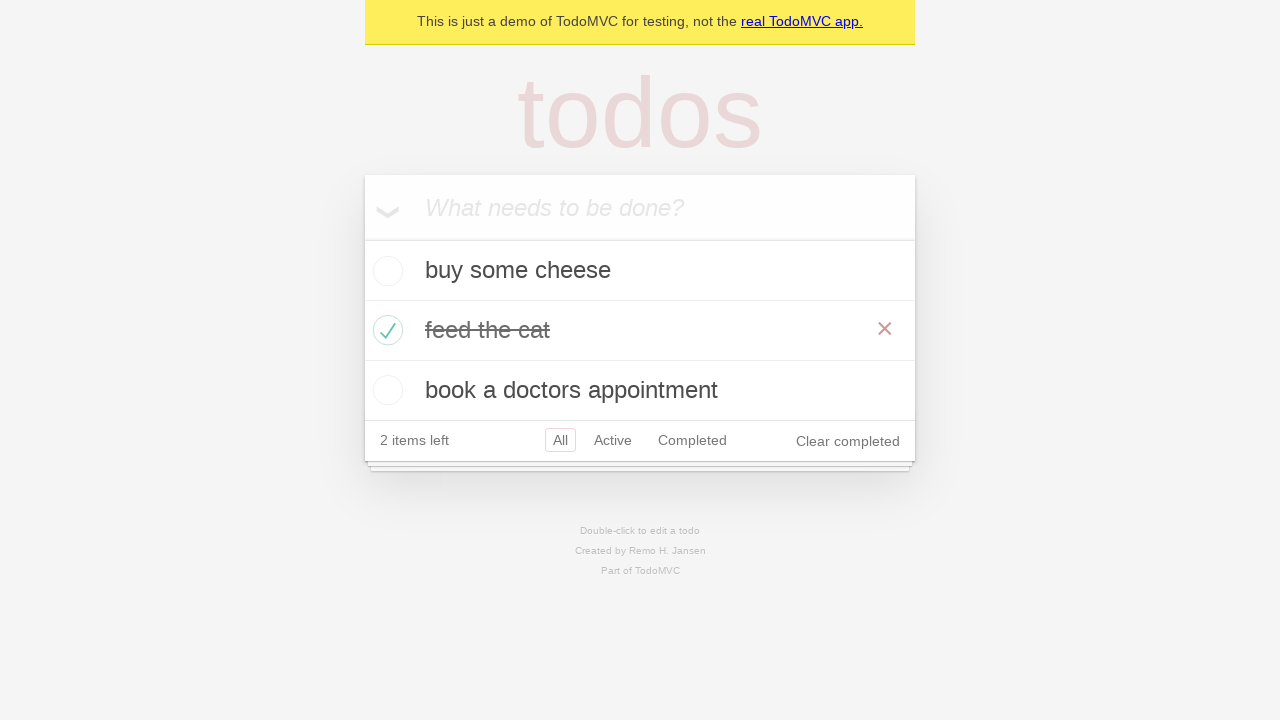

Clicked the 'Completed' filter link at (692, 440) on internal:role=link[name="Completed"i]
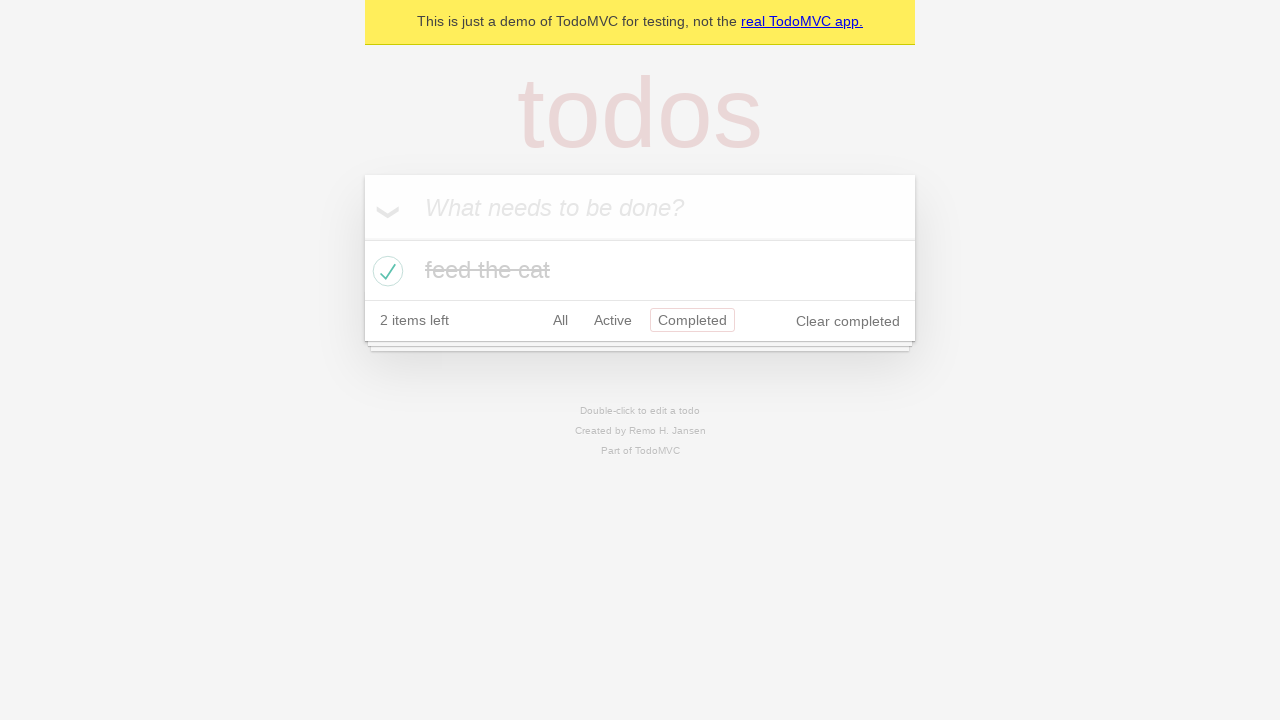

Waited for filtered view to display only completed items (1 item)
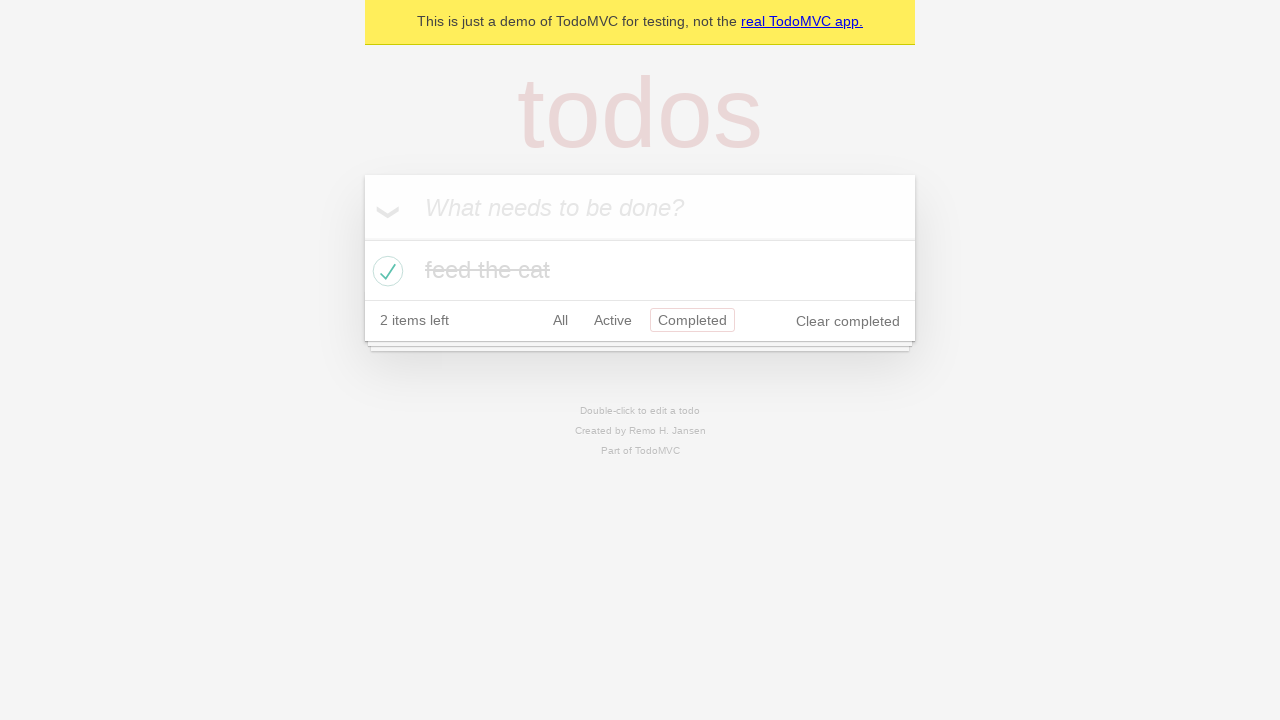

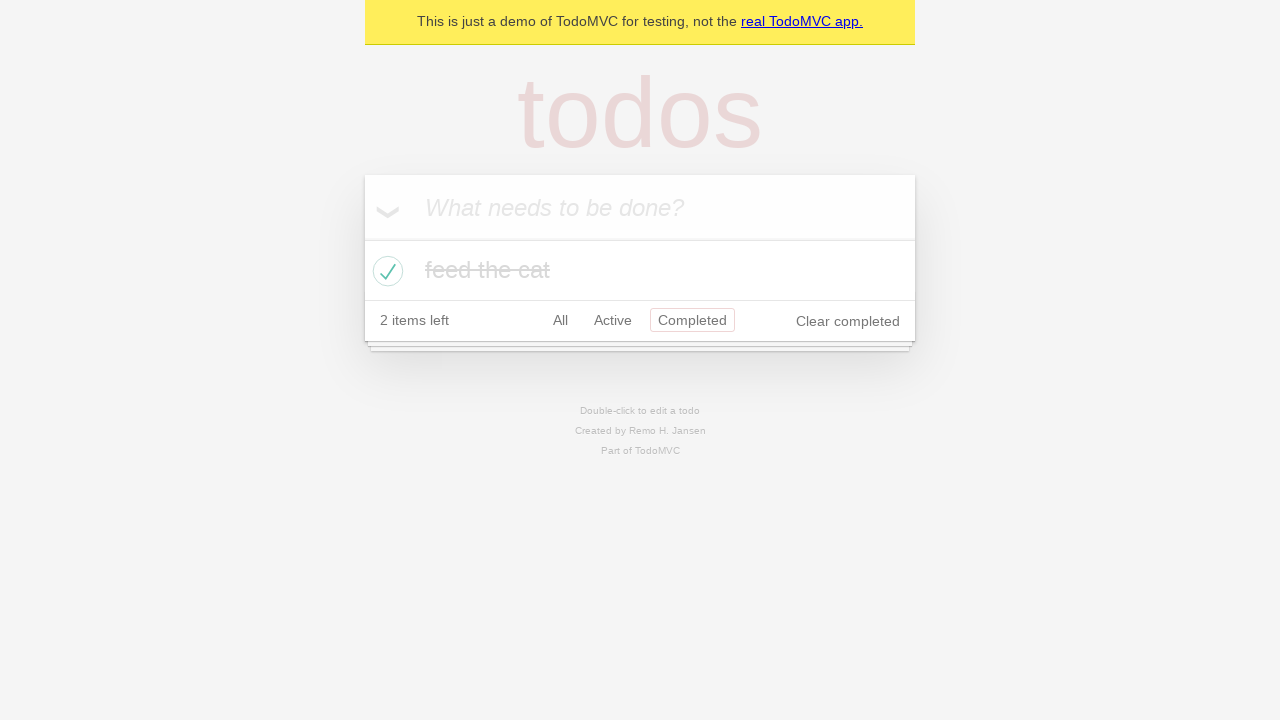